Tests registration form validation with username too short (2 chars) - expects minimum 3 characters error

Starting URL: https://anatoly-karpovich.github.io/demo-login-form/

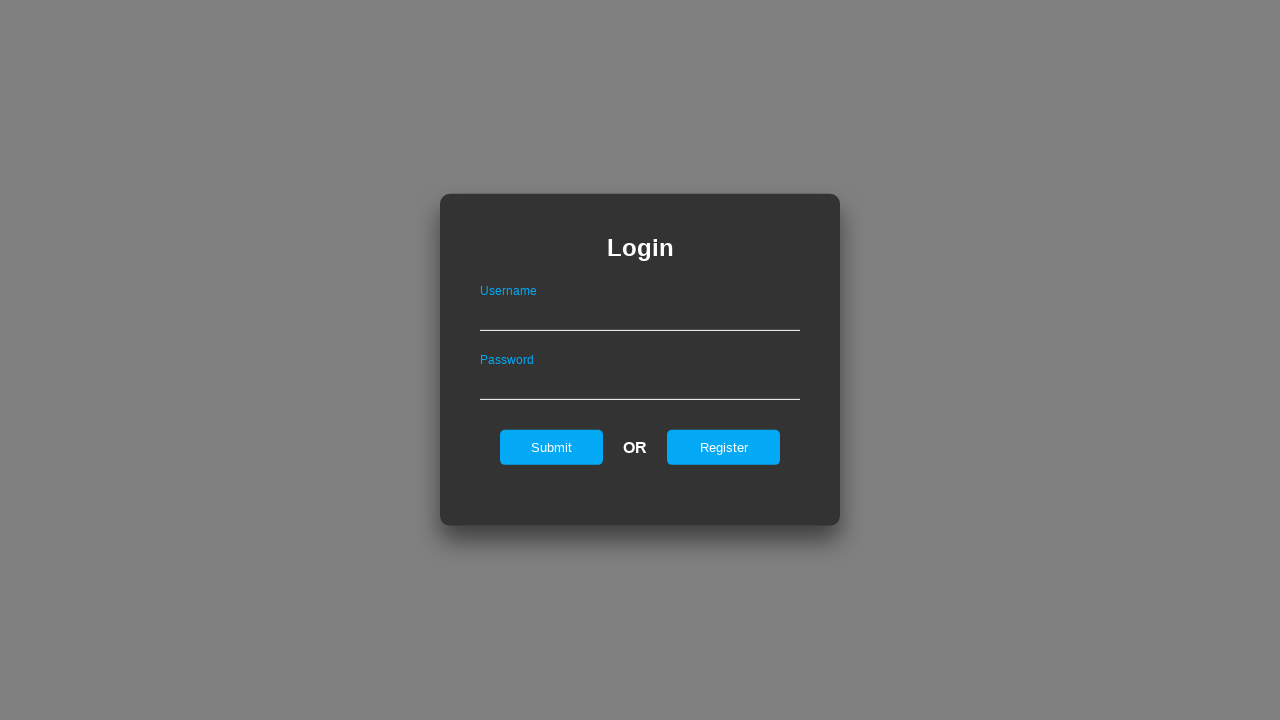

Clicked register link to navigate to registration form at (724, 447) on #registerOnLogin
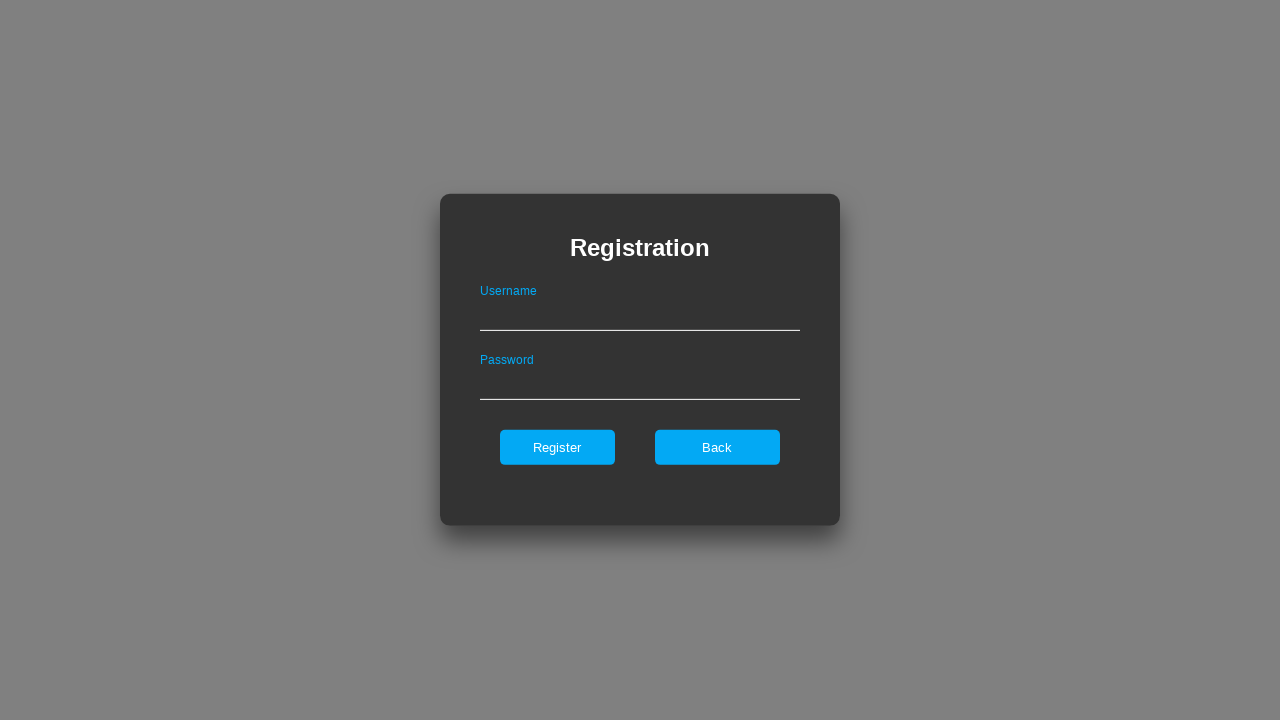

Filled username field with 'Ab' (2 characters - below minimum) on #userNameOnRegister
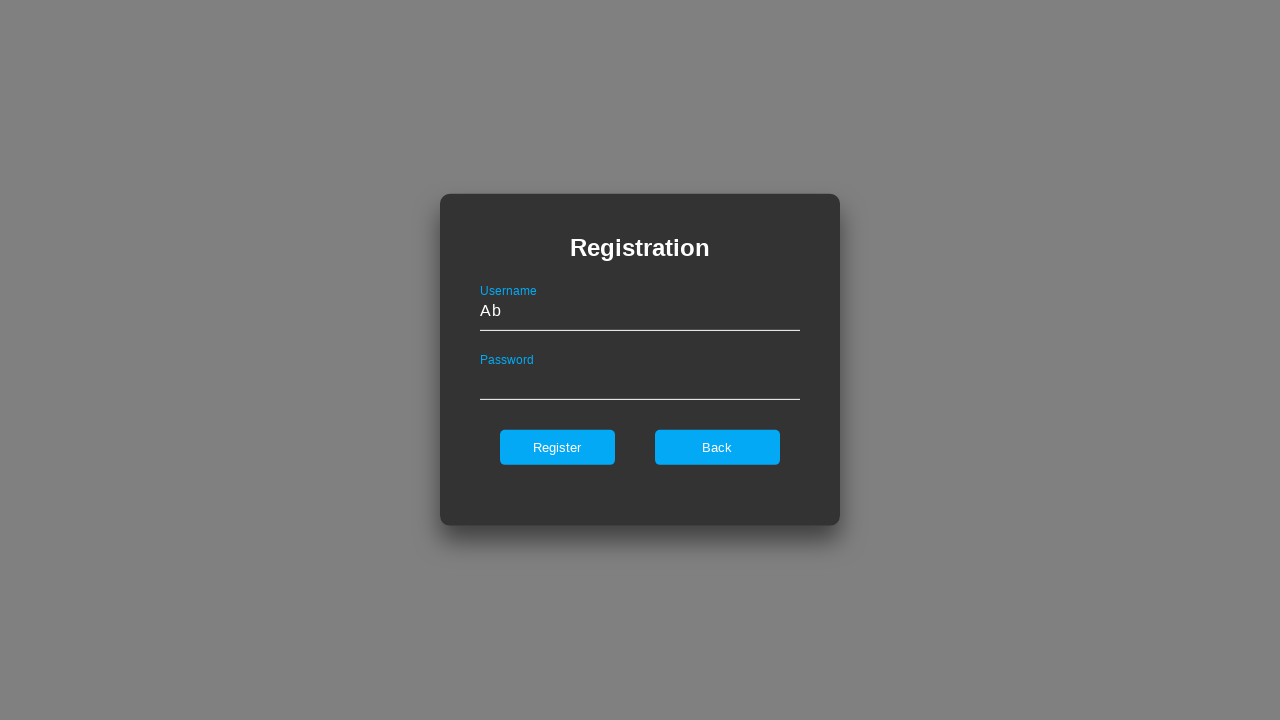

Filled password field with 'Ab123459' on #passwordOnRegister
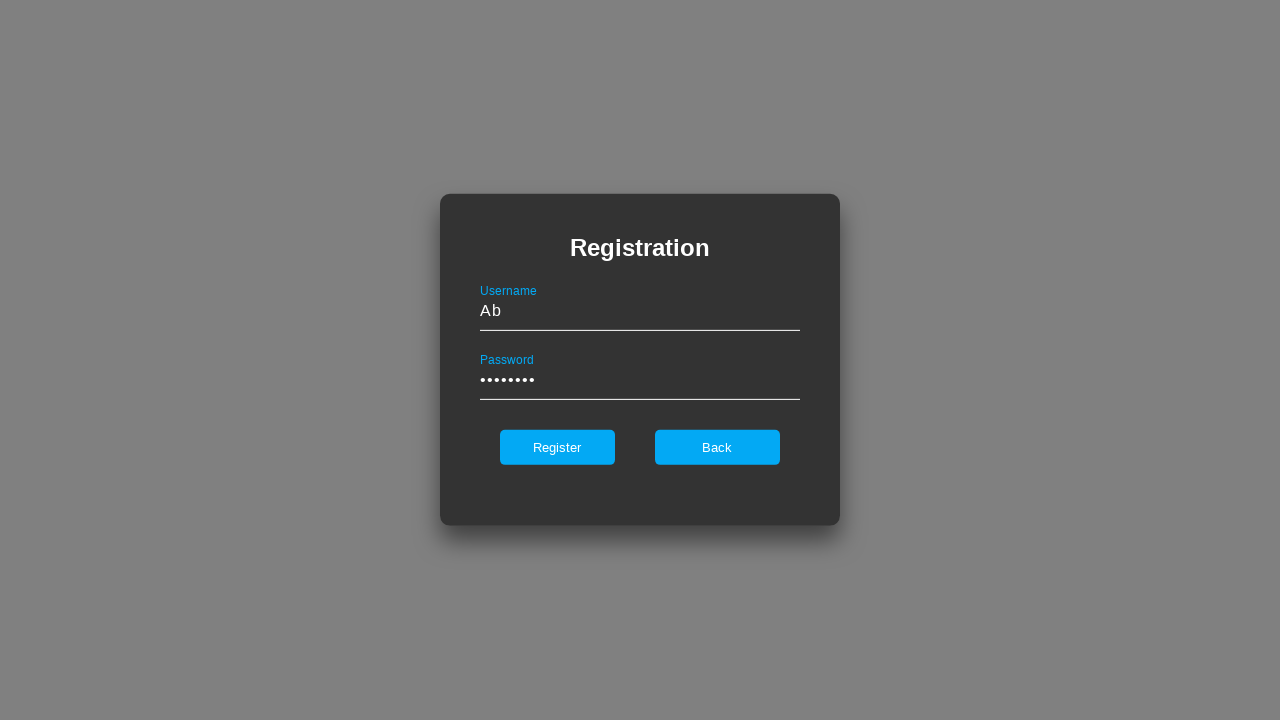

Clicked register button to submit form at (557, 447) on internal:role=button[name="register"i]
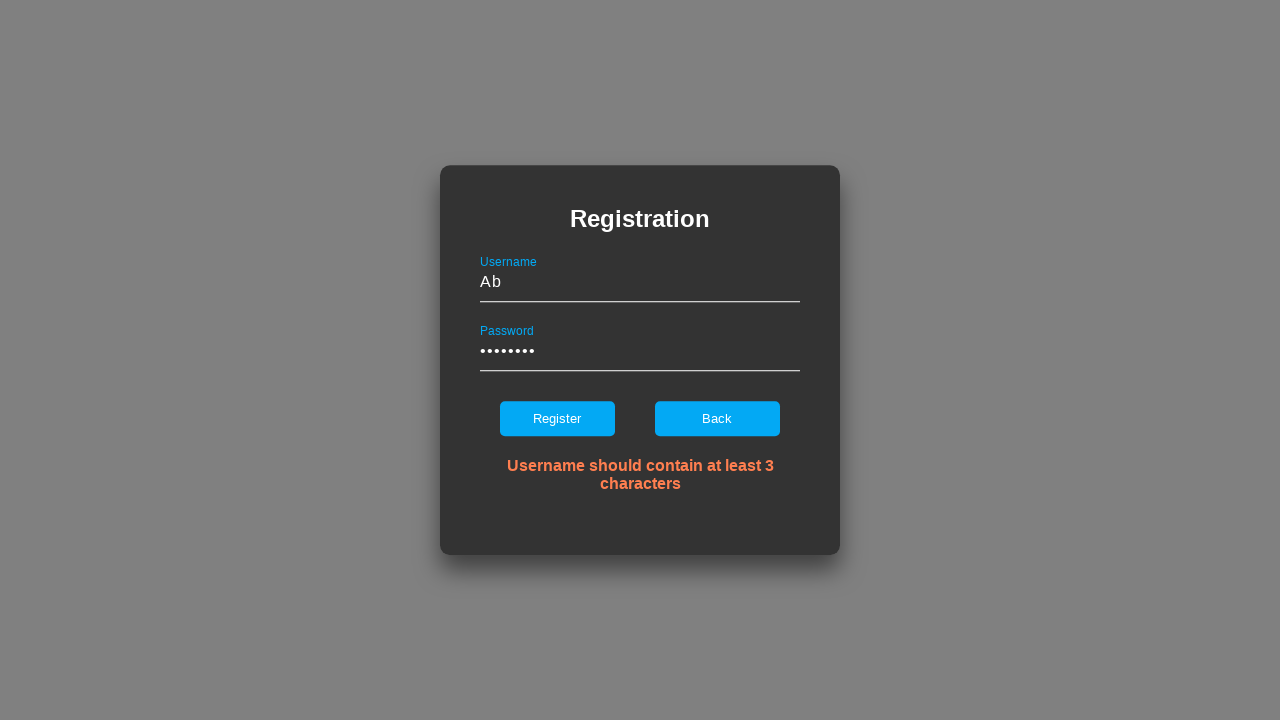

Verified error message: 'Username should contain at least 3 characters' is displayed
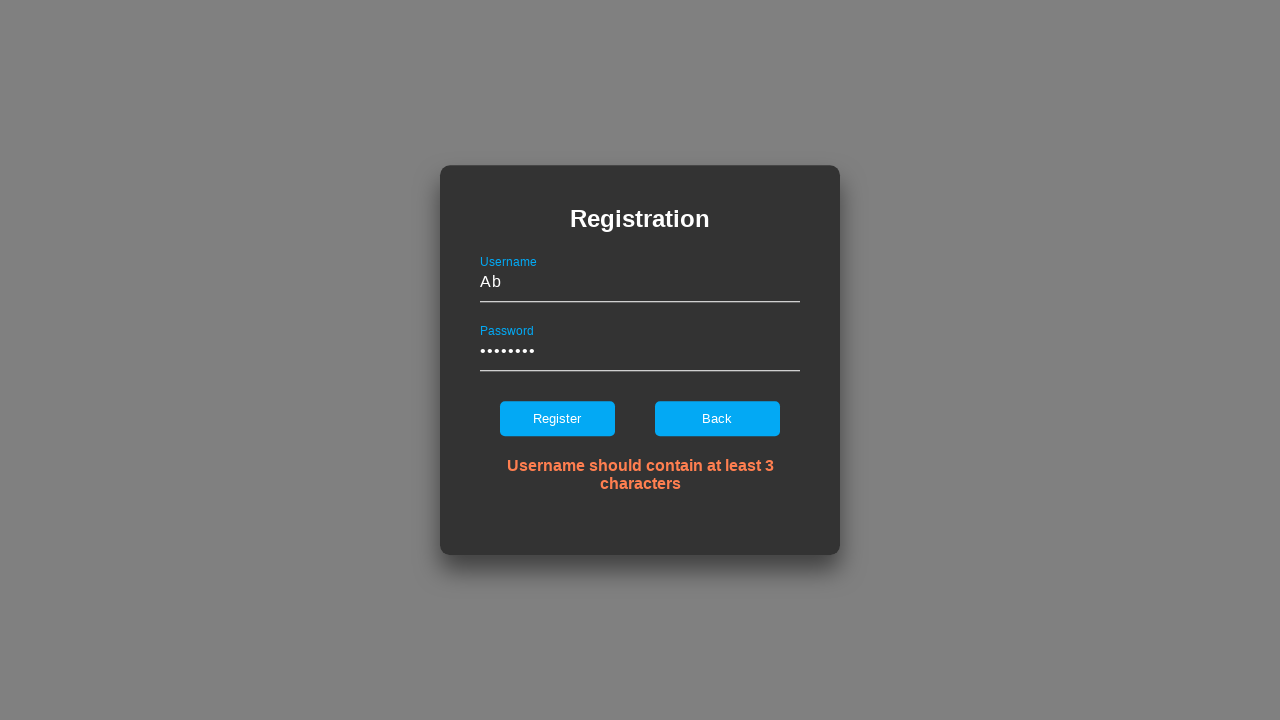

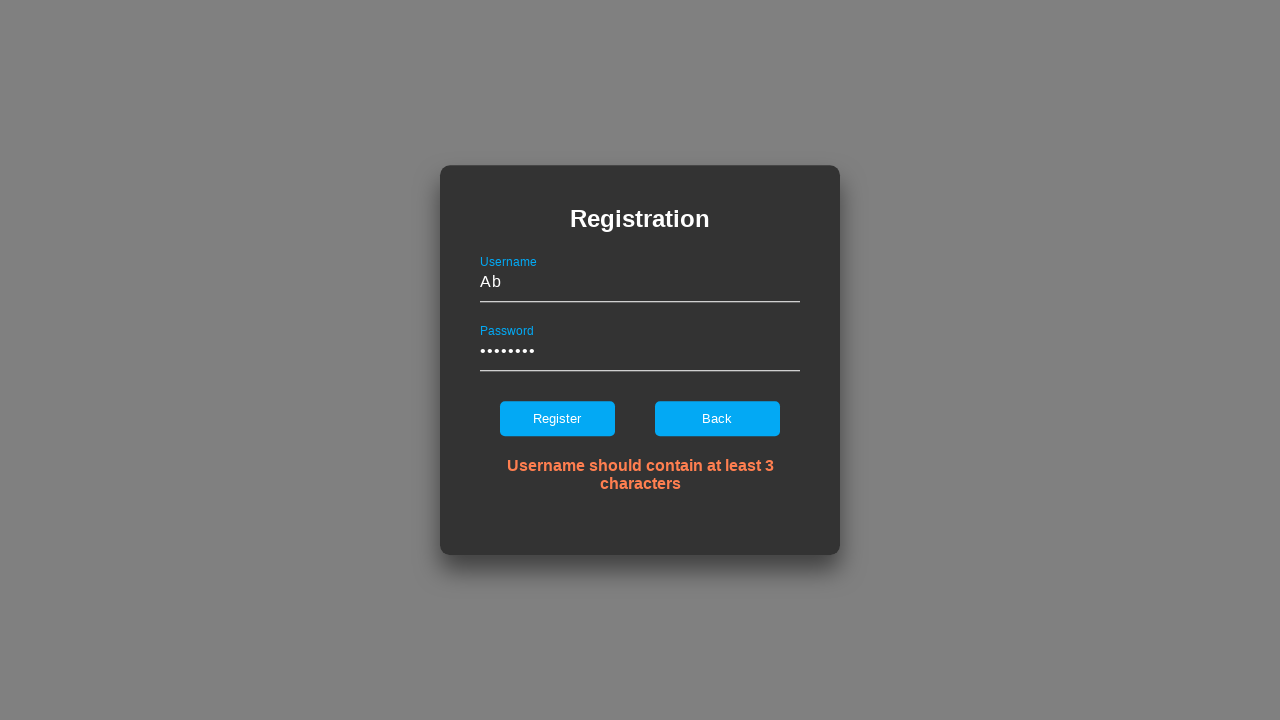